Tests dynamic loading functionality by clicking a Start button and waiting for "Hello World!" text to appear after loading completes

Starting URL: https://the-internet.herokuapp.com/dynamic_loading/1

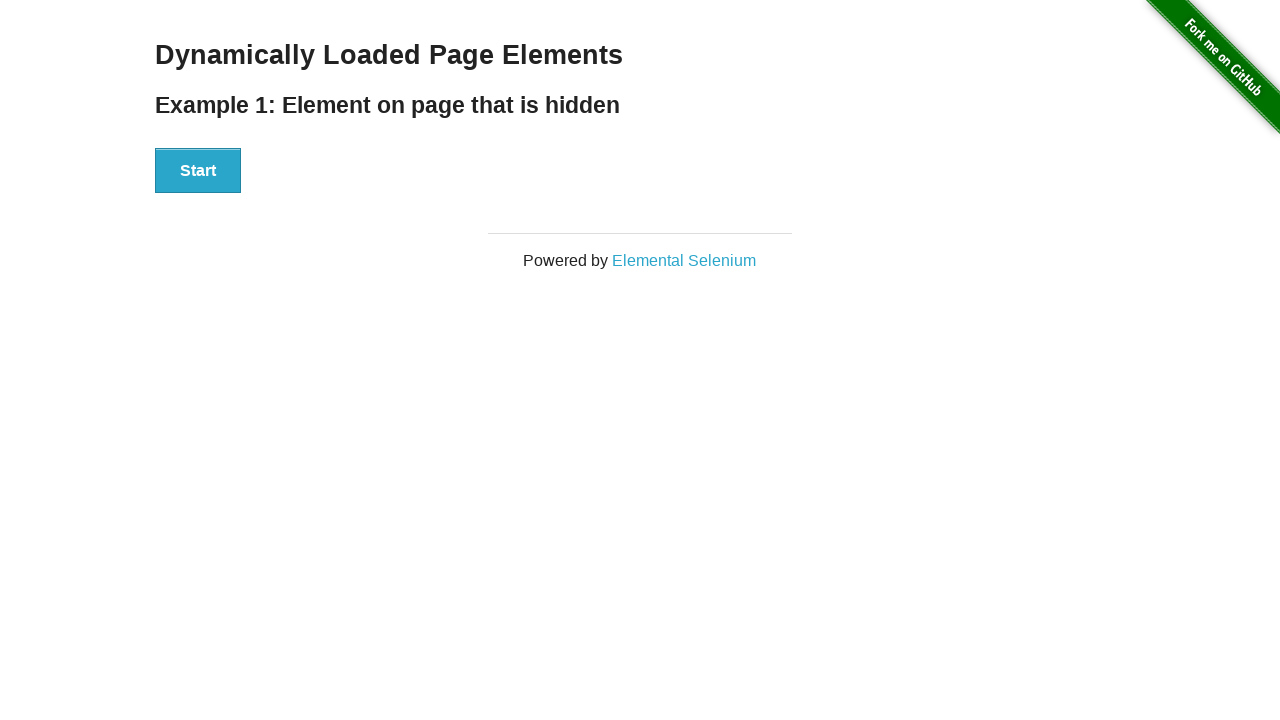

Clicked the Start button to initiate dynamic loading at (198, 171) on xpath=//div[@id='start']//button
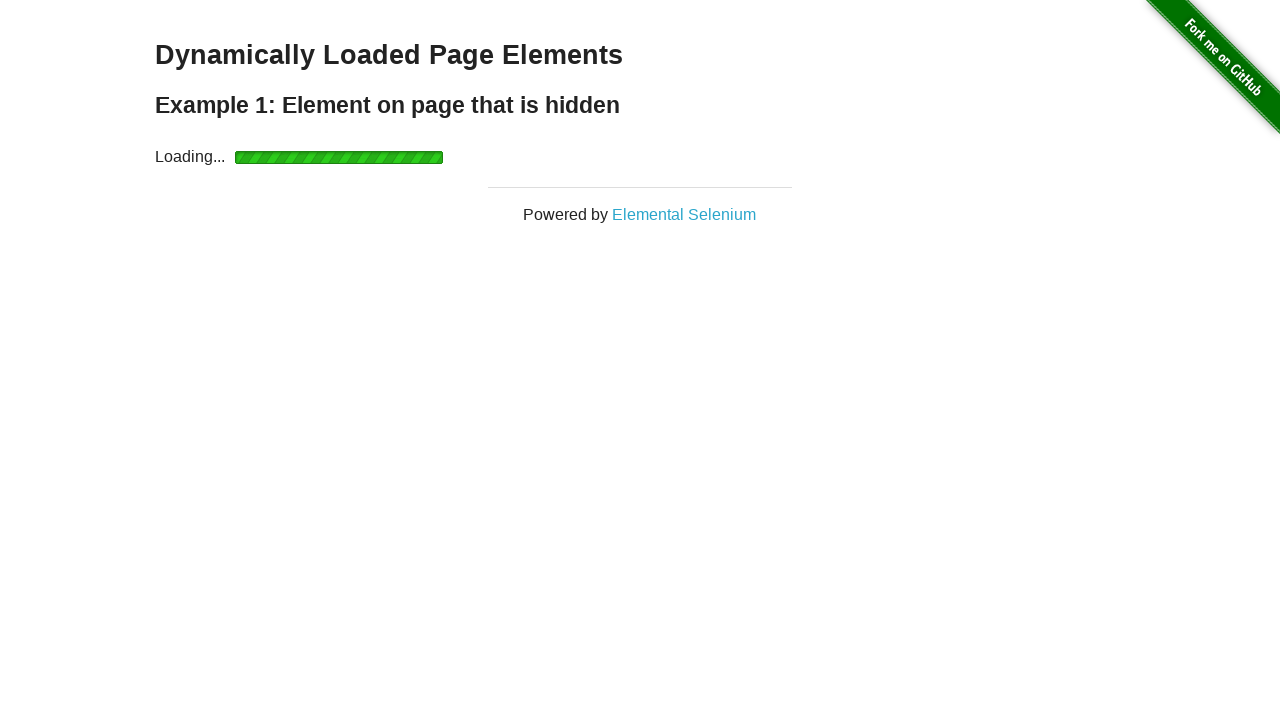

Waited for 'Hello World!' text to appear after loading completes
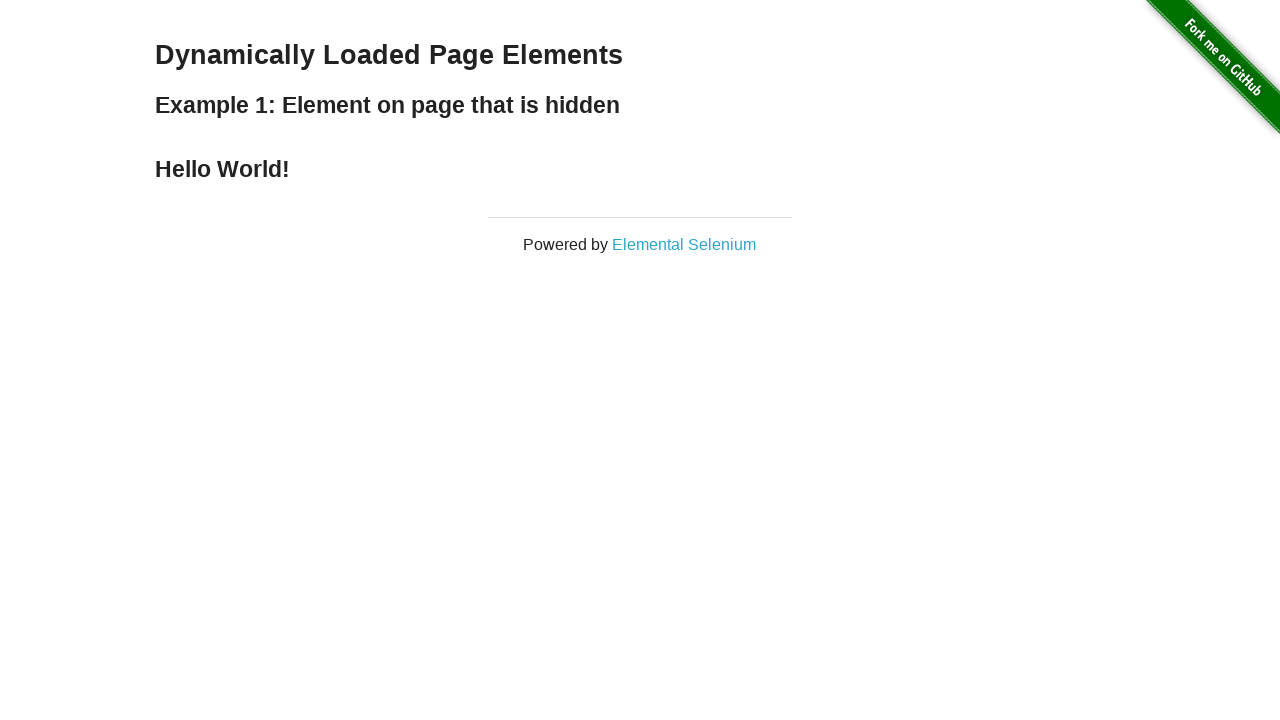

Verified that the loaded element contains 'Hello World!' text
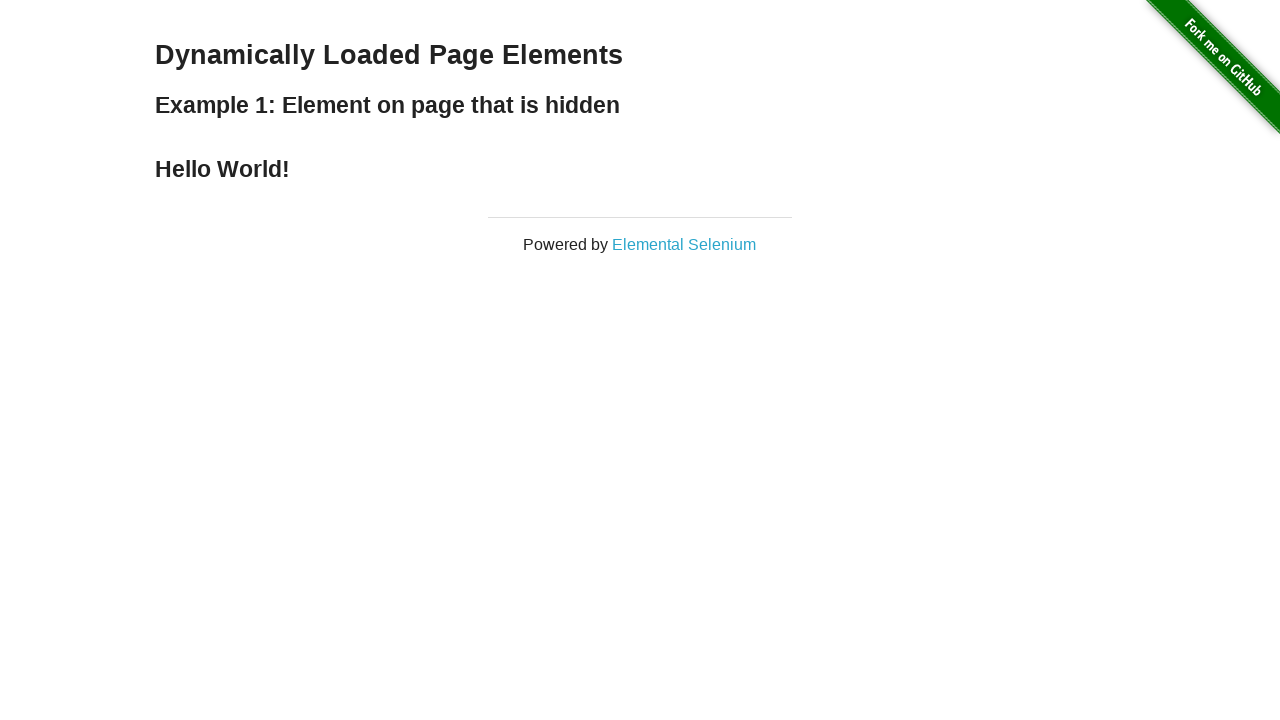

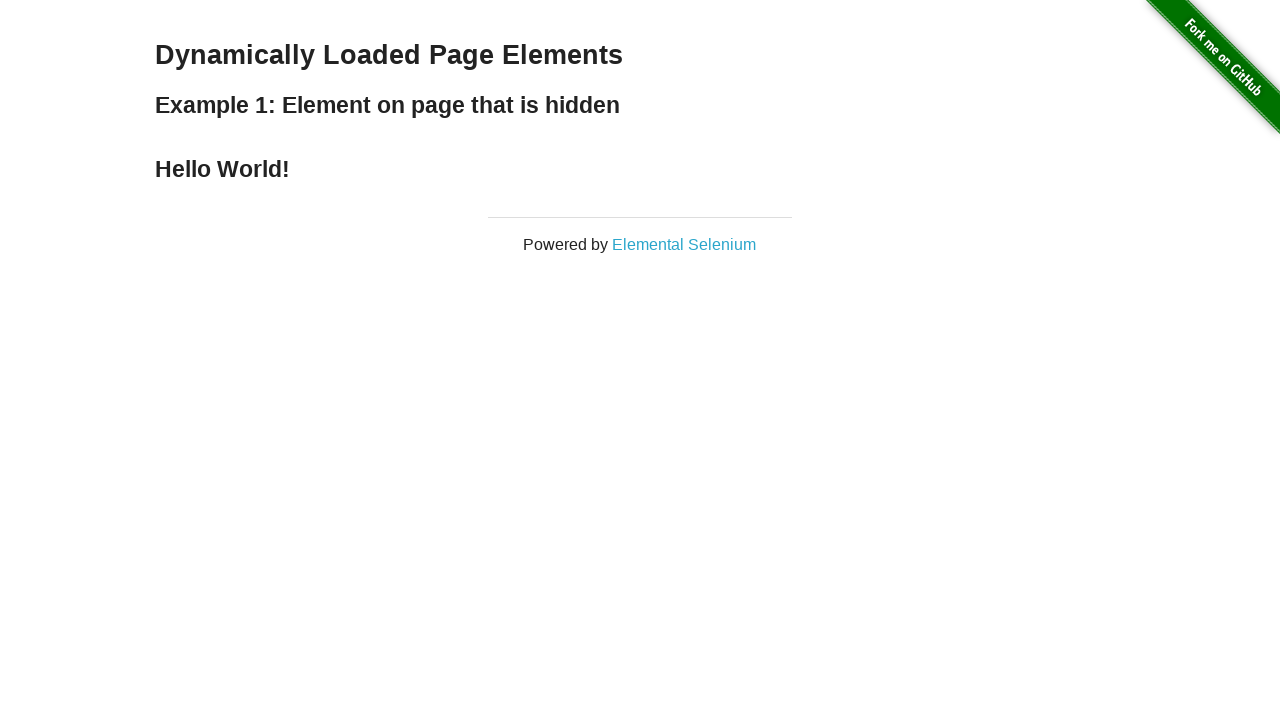